Navigates to an automation practice page and verifies that footer links are present and accessible

Starting URL: https://rahulshettyacademy.com/AutomationPractice

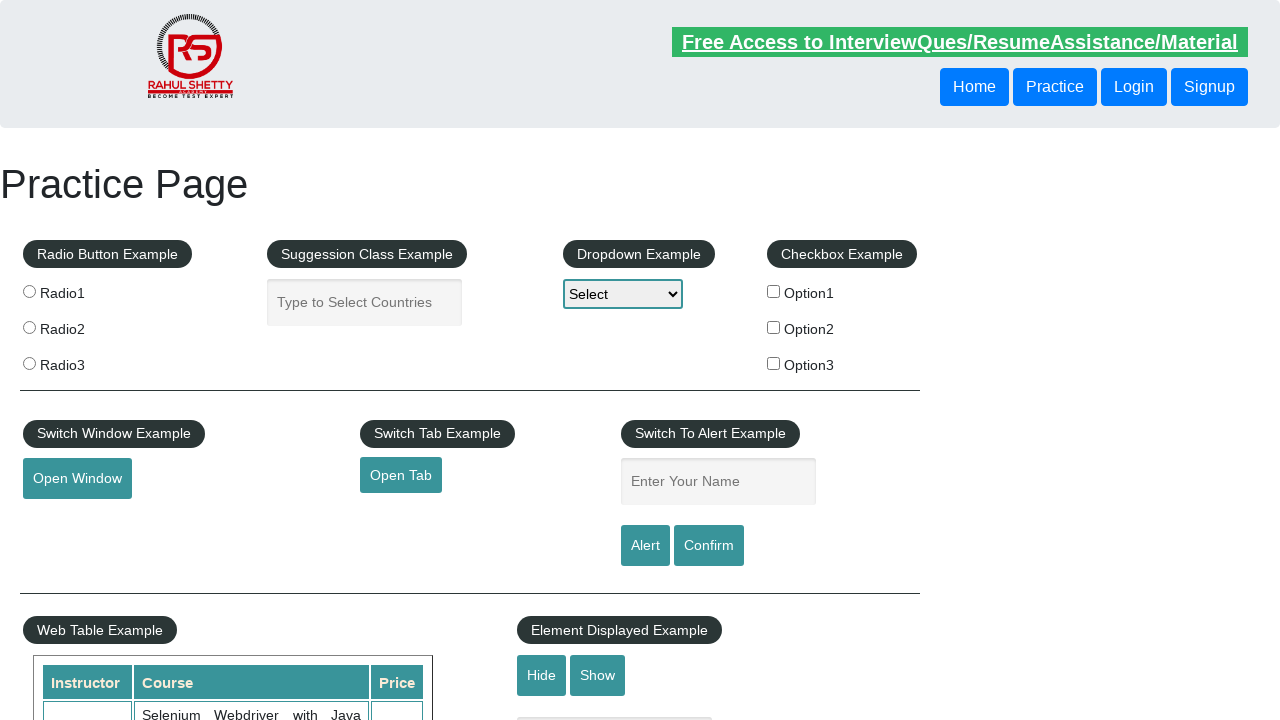

Waited for footer section (div#gf-BIG) to be visible
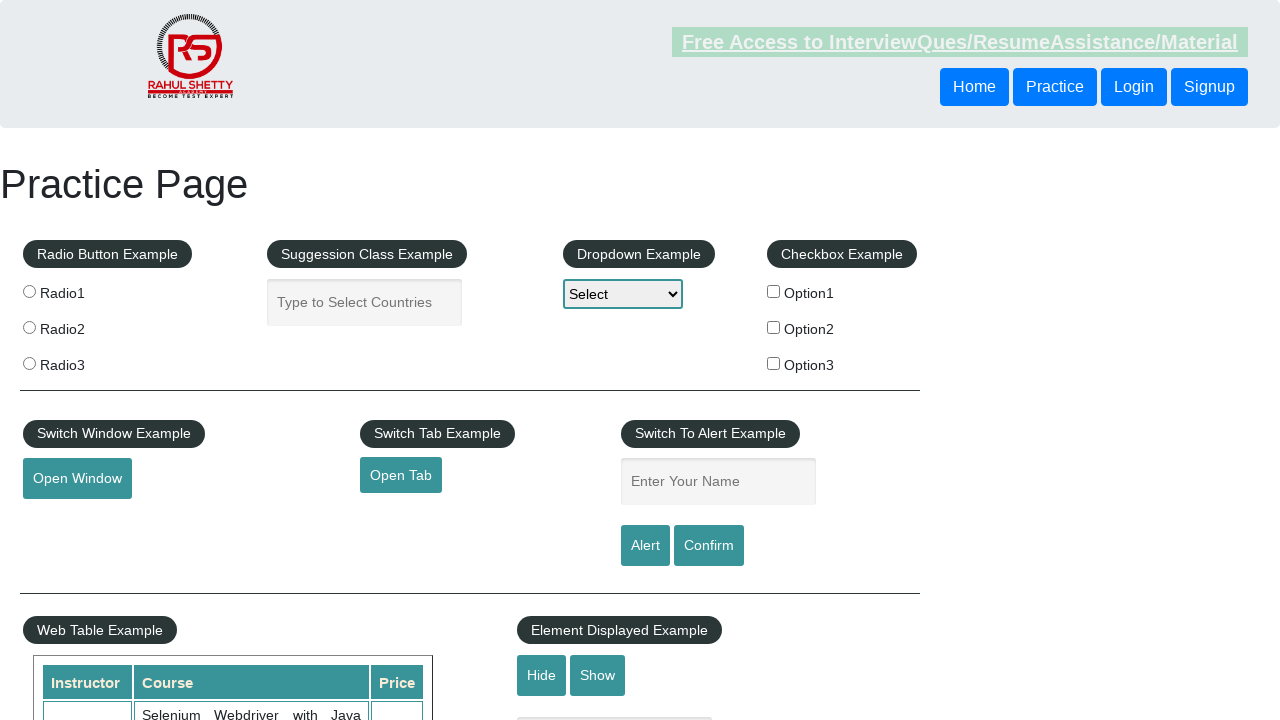

Retrieved all footer links from footer section
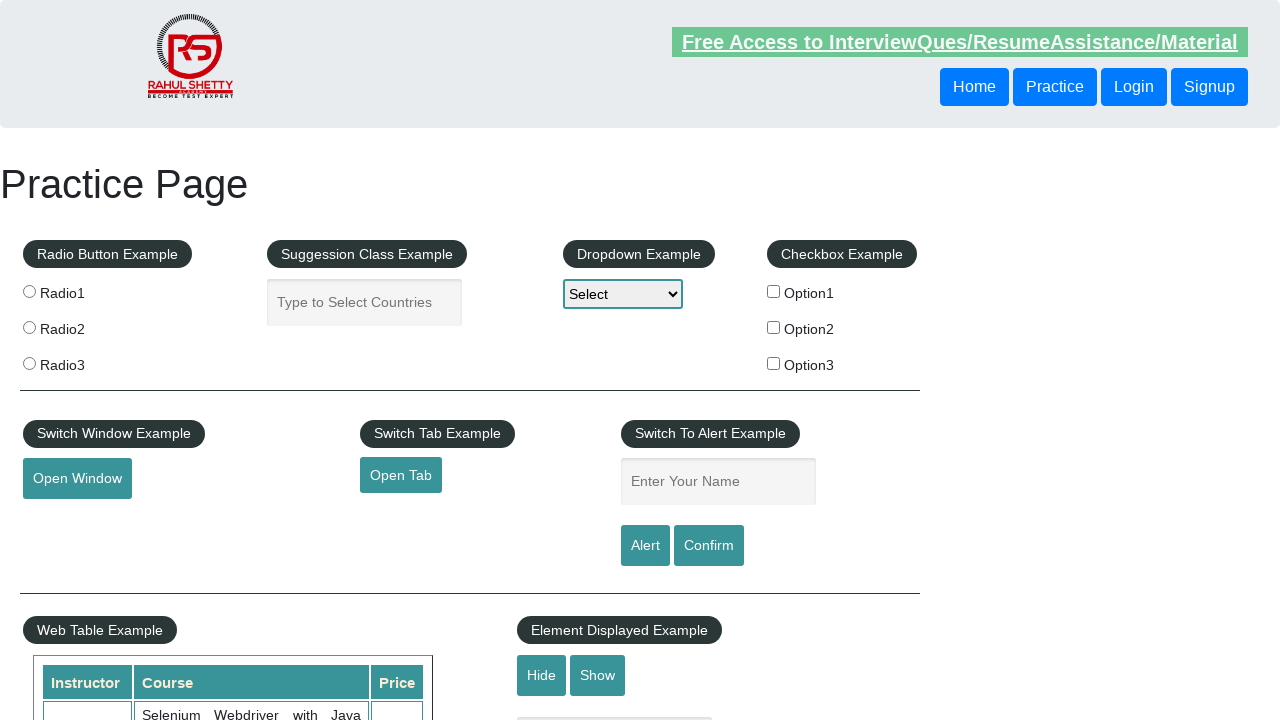

Verified that 20 footer links are present
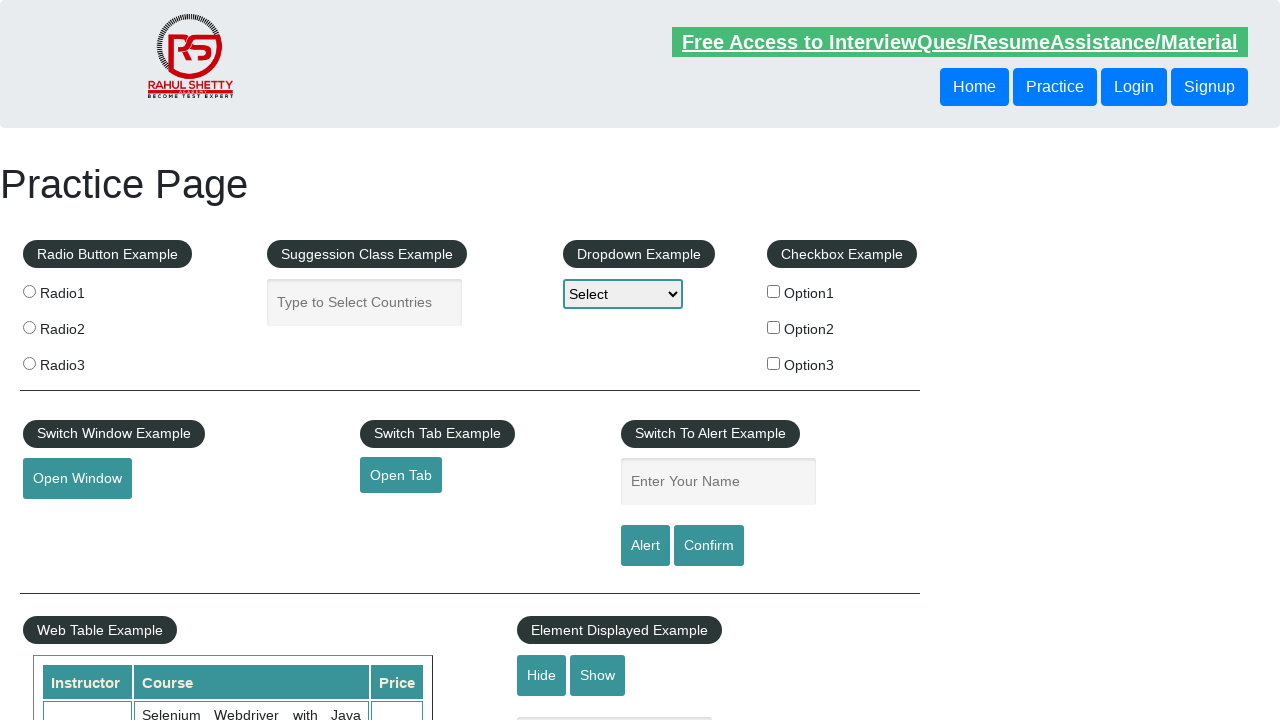

Verified footer link has valid href attribute: #
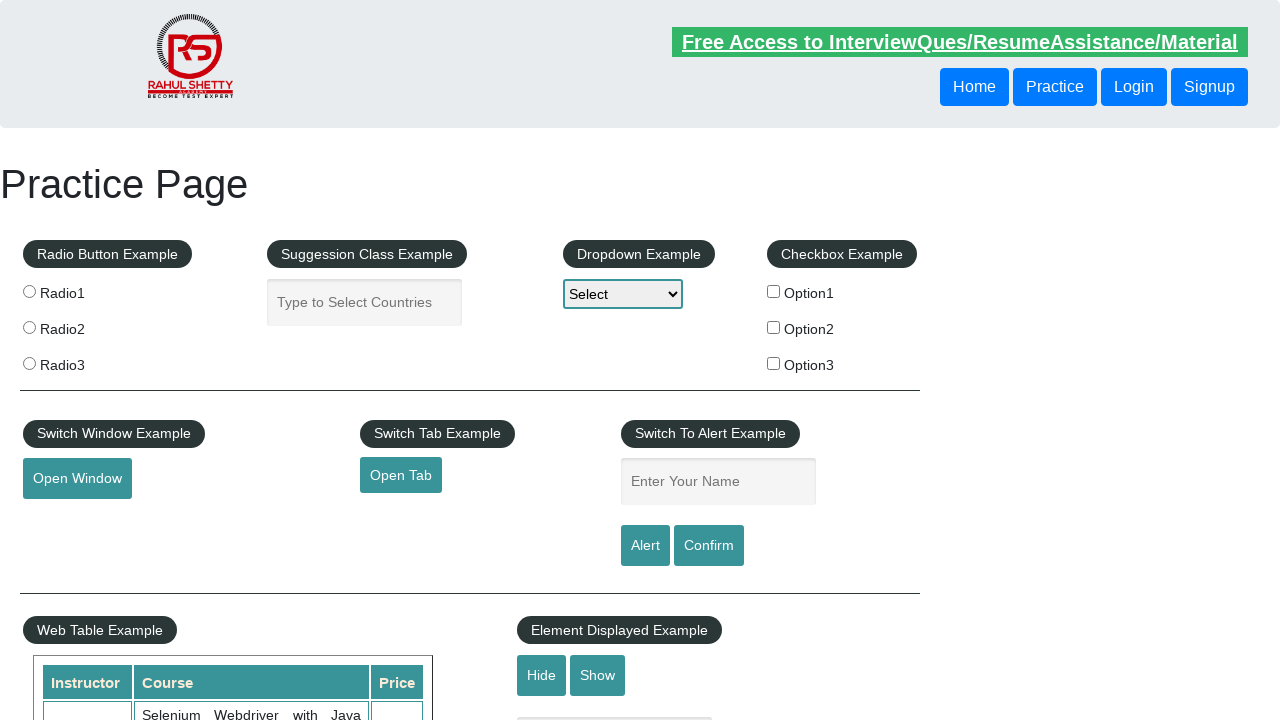

Verified footer link has valid href attribute: http://www.restapitutorial.com/
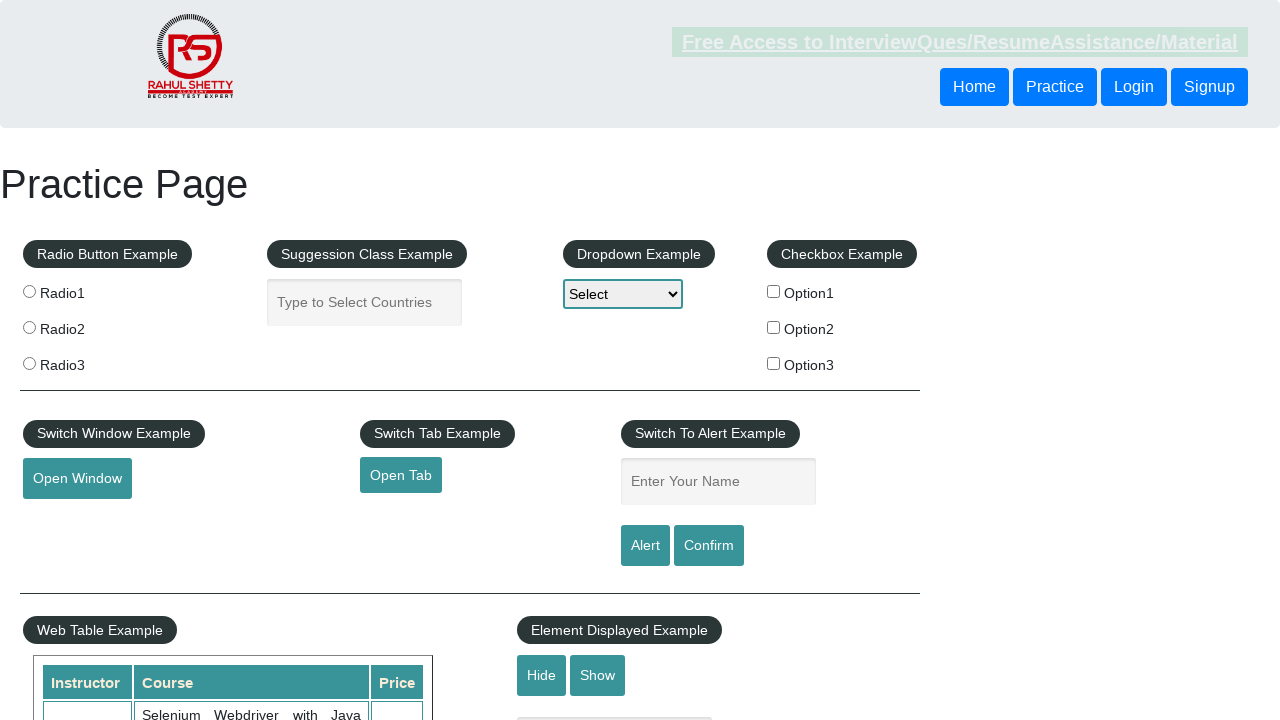

Verified footer link has valid href attribute: https://www.soapui.org/
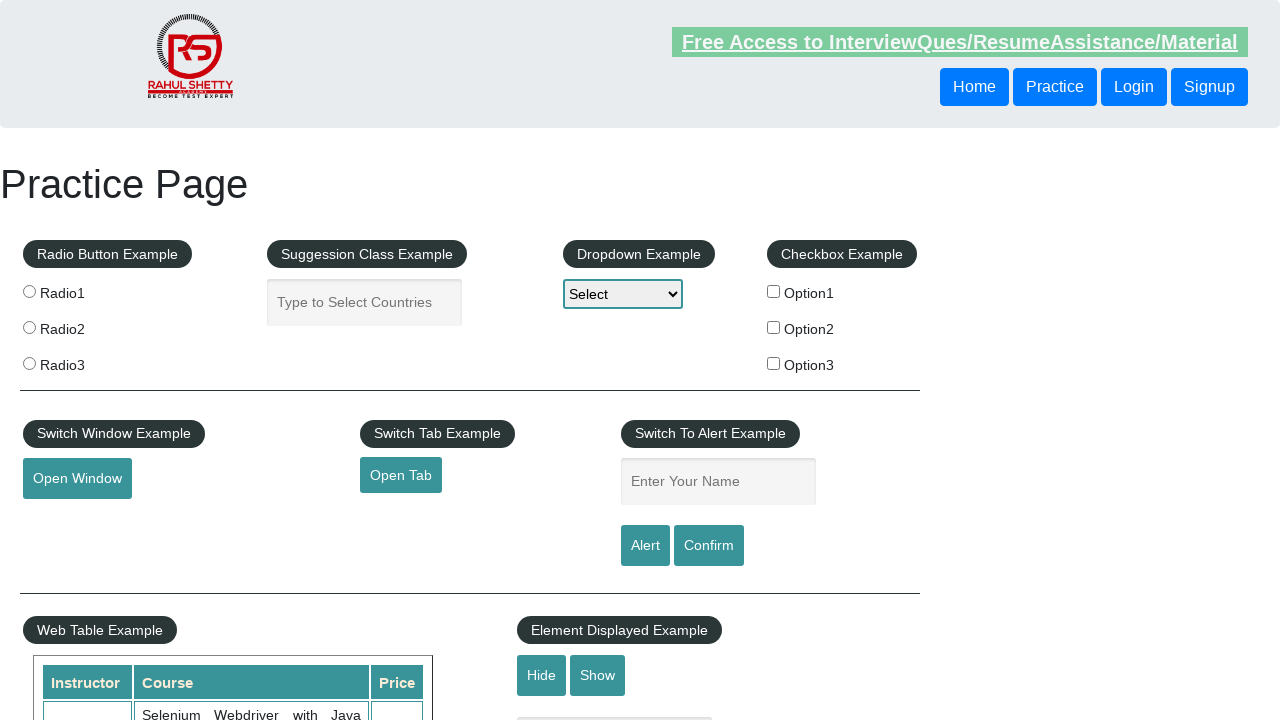

Verified footer link has valid href attribute: https://courses.rahulshettyacademy.com/p/appium-tutorial
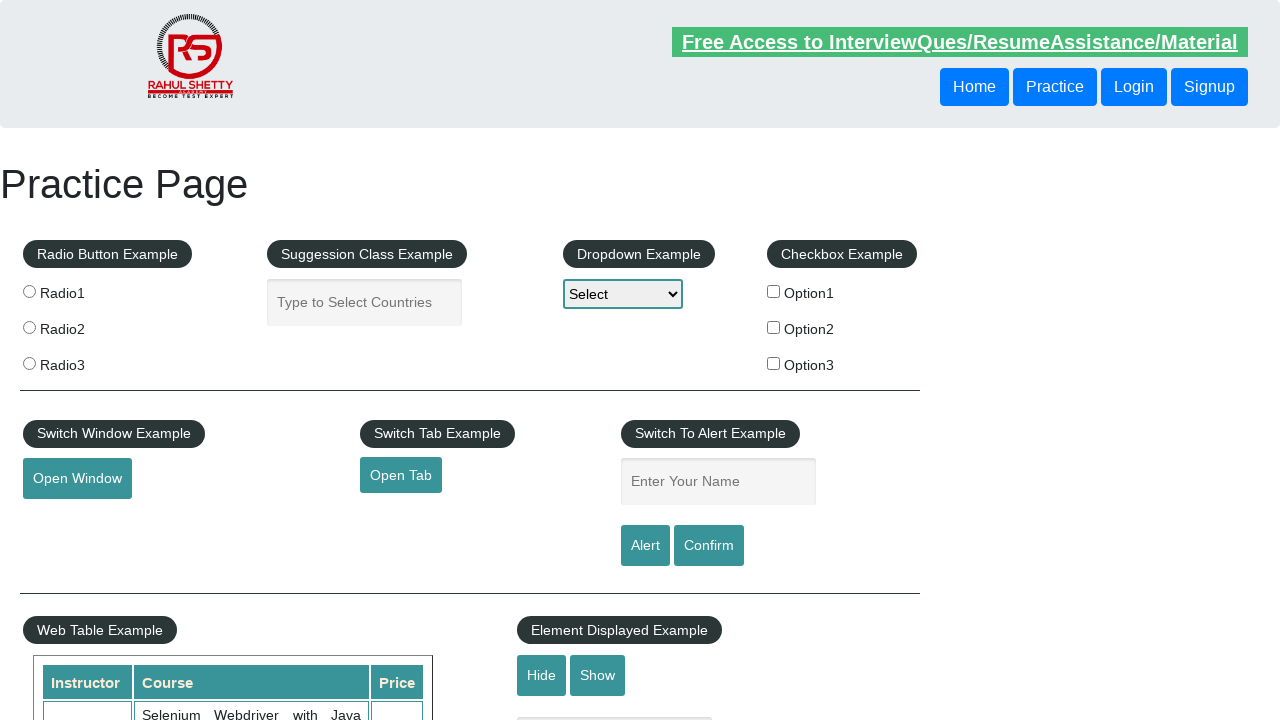

Verified footer link has valid href attribute: https://jmeter.apache.org/
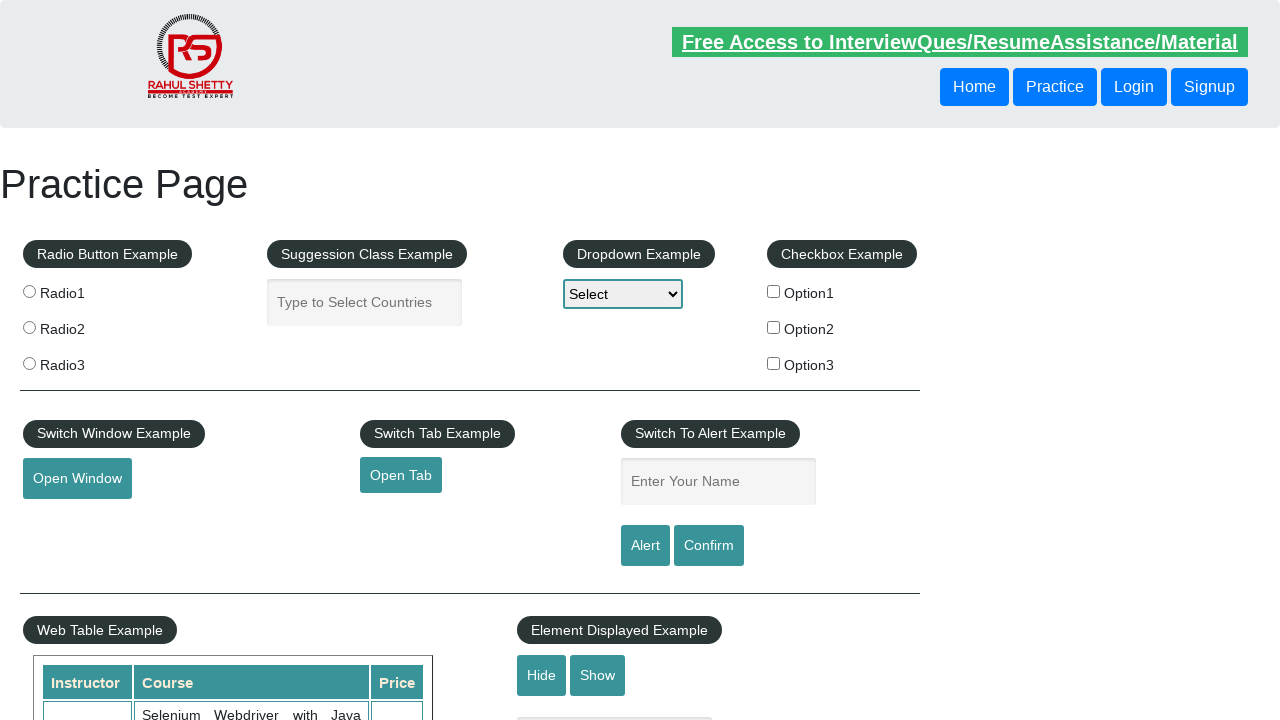

Verified footer link has valid href attribute: #
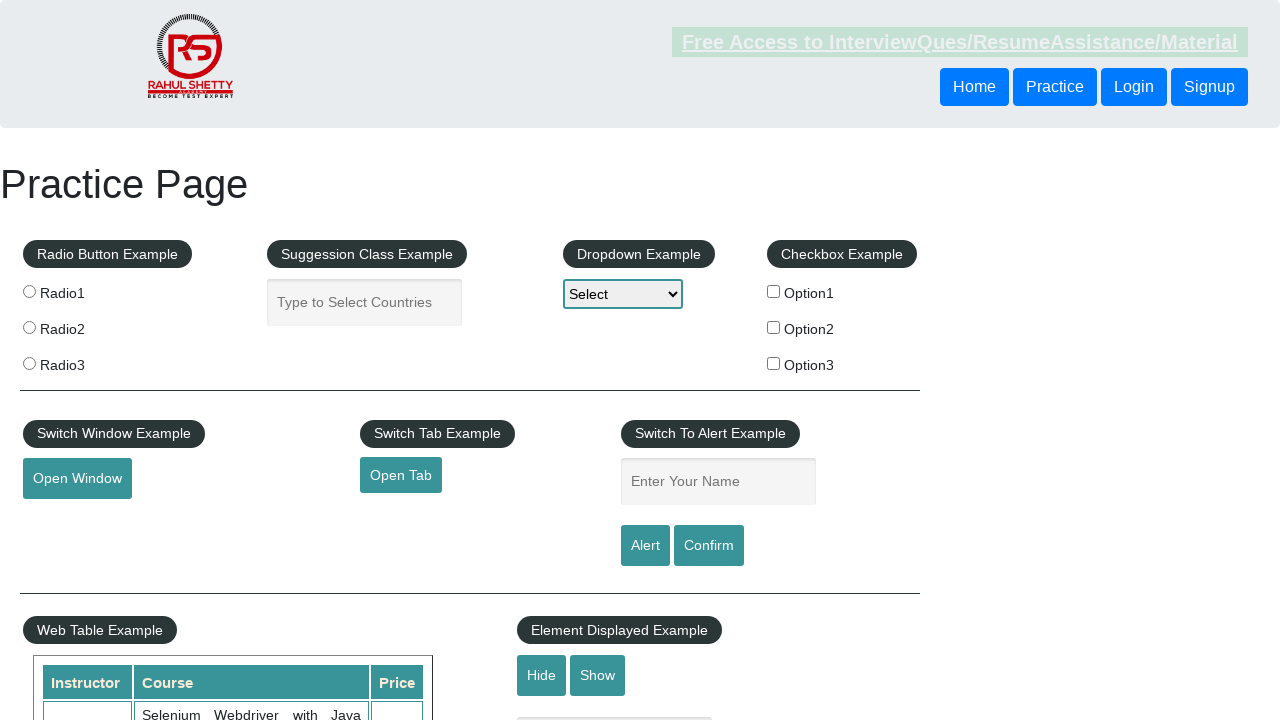

Verified footer link has valid href attribute: https://rahulshettyacademy.com/brokenlink
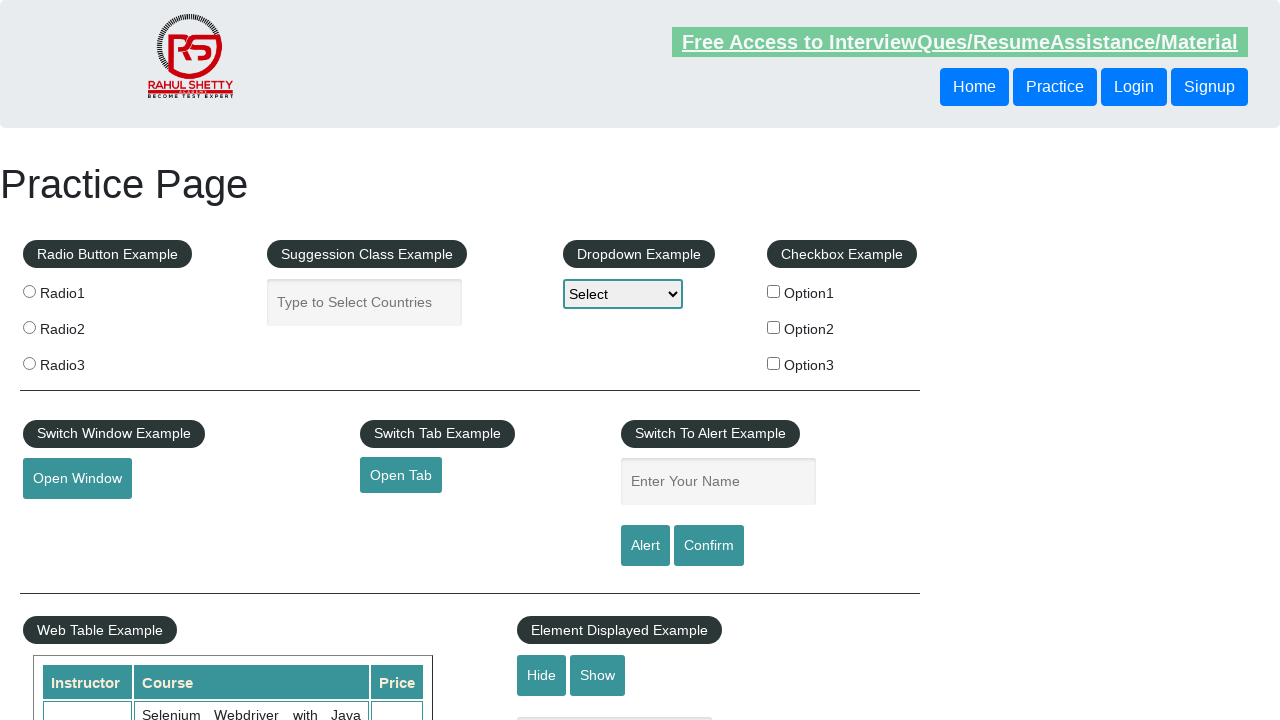

Verified footer link has valid href attribute: #
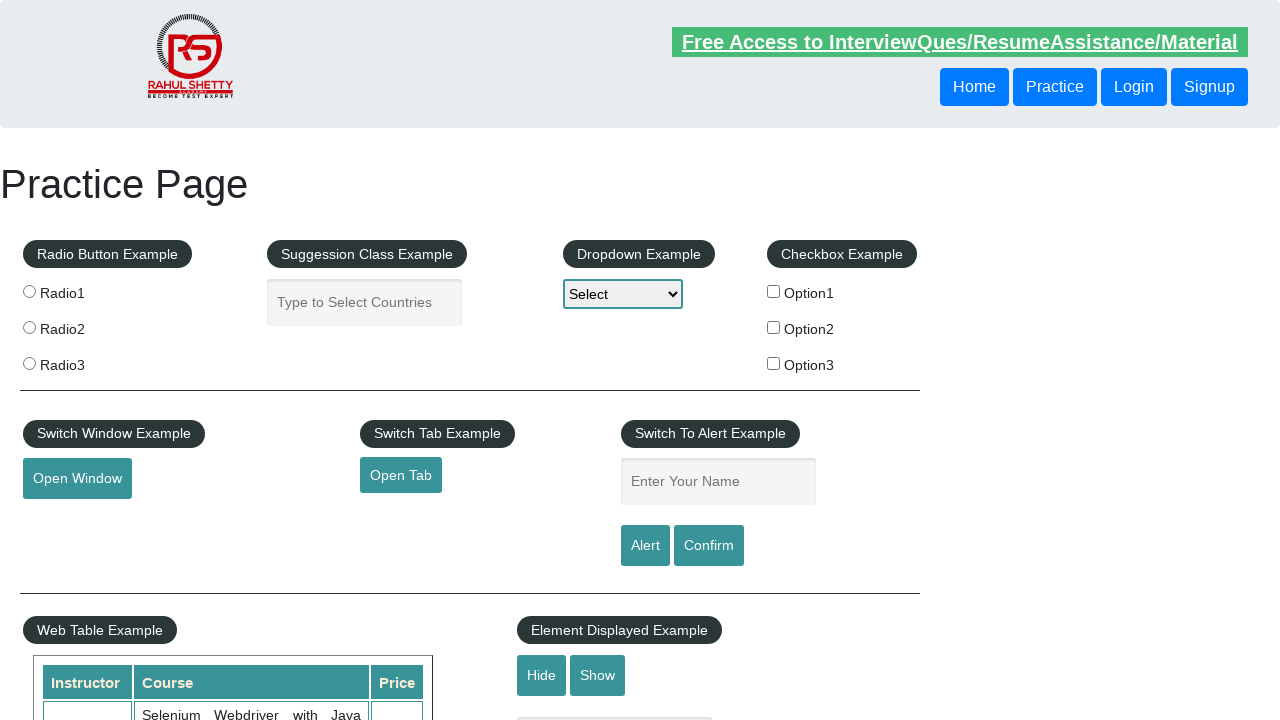

Verified footer link has valid href attribute: #
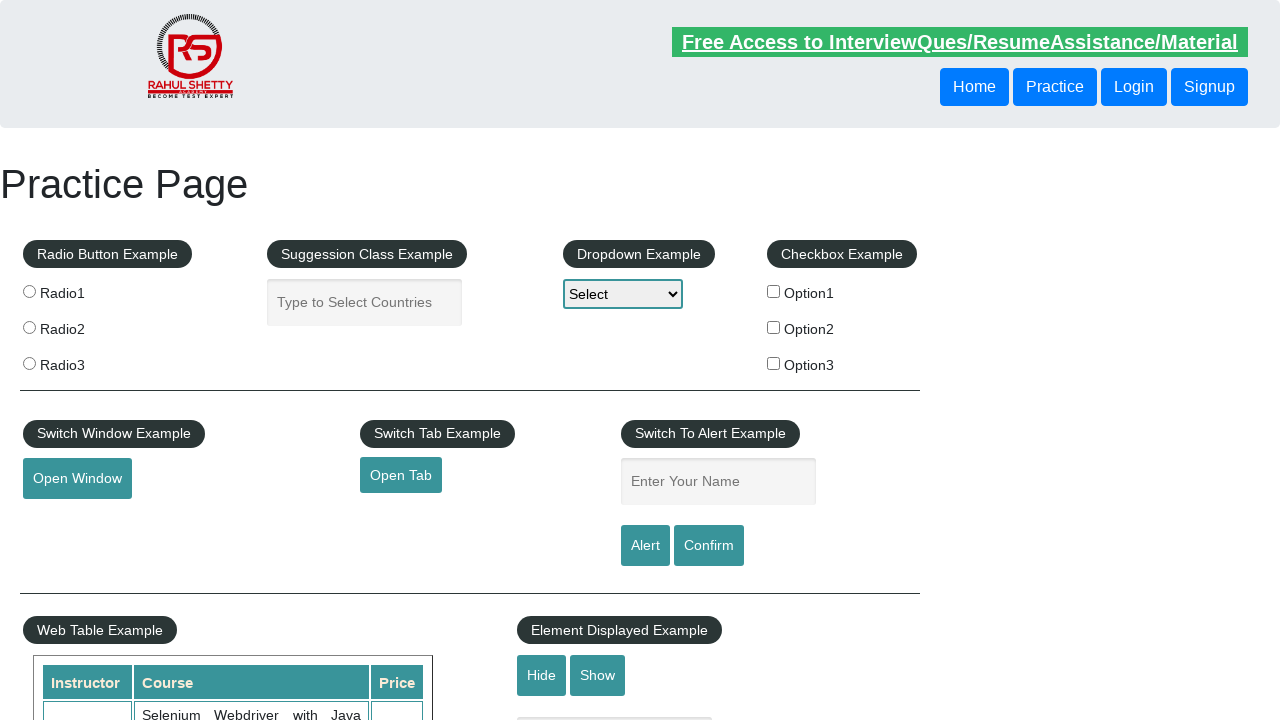

Verified footer link has valid href attribute: #
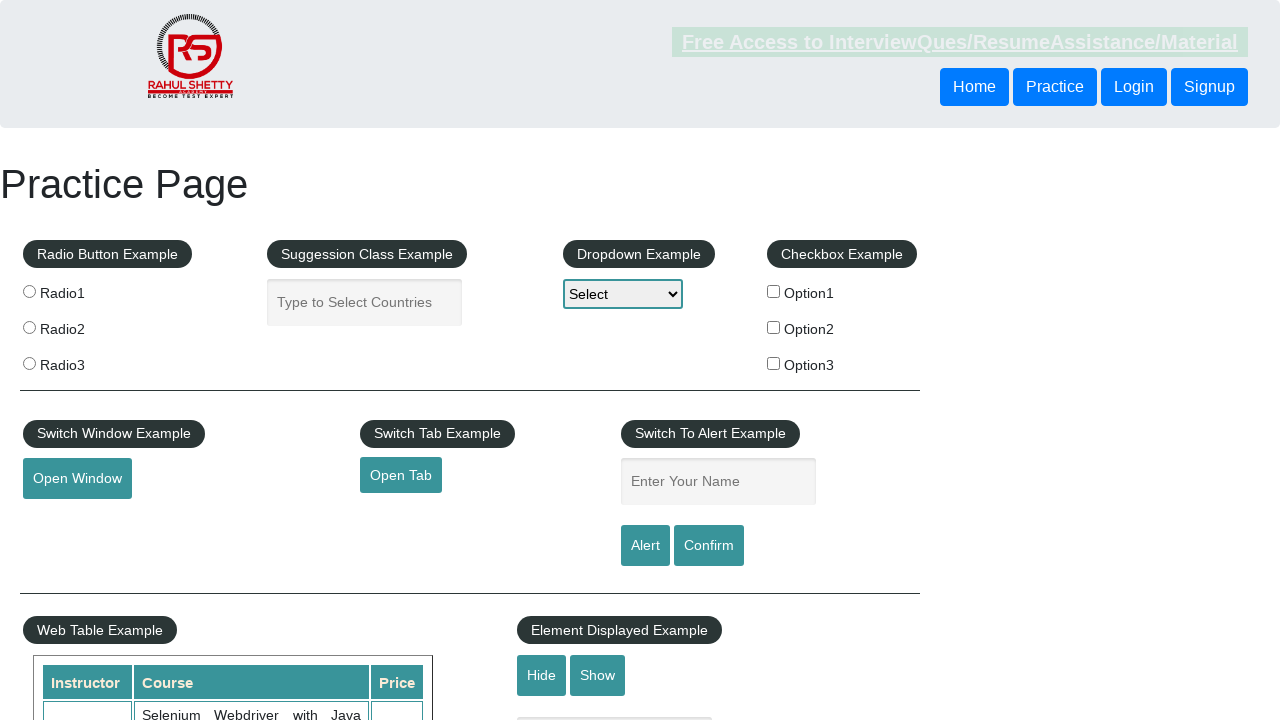

Verified footer link has valid href attribute: #
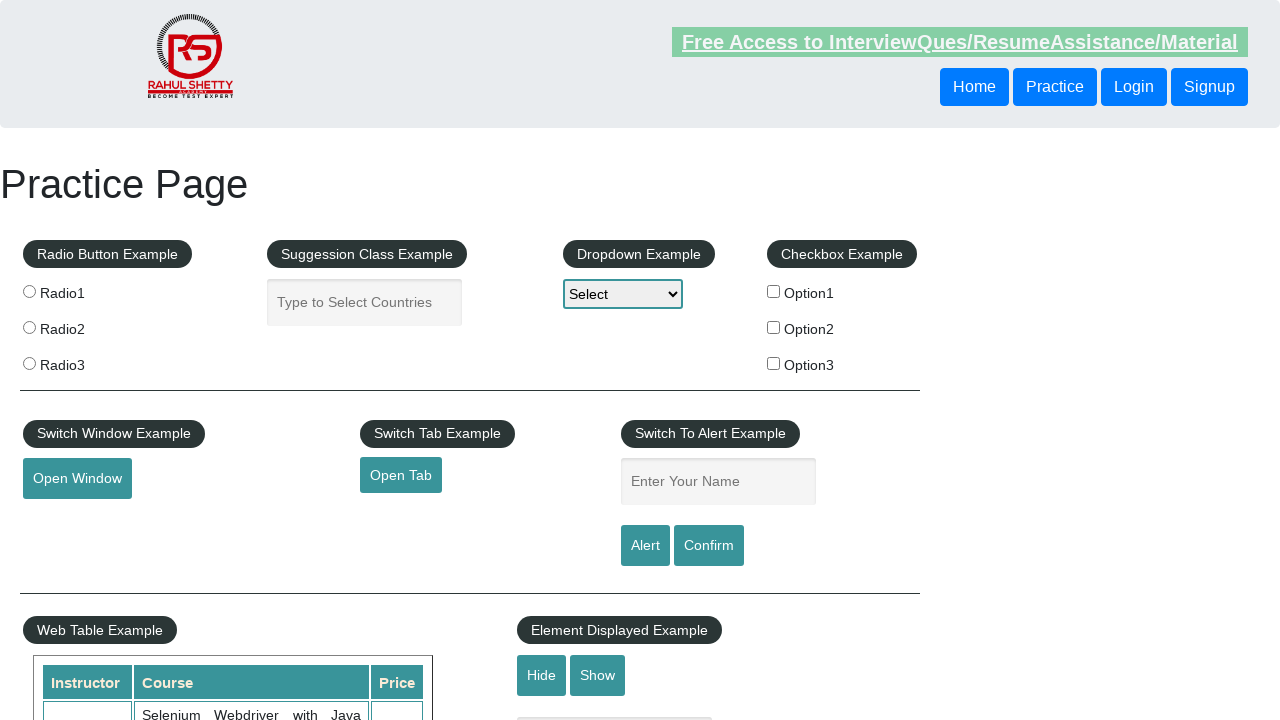

Verified footer link has valid href attribute: #
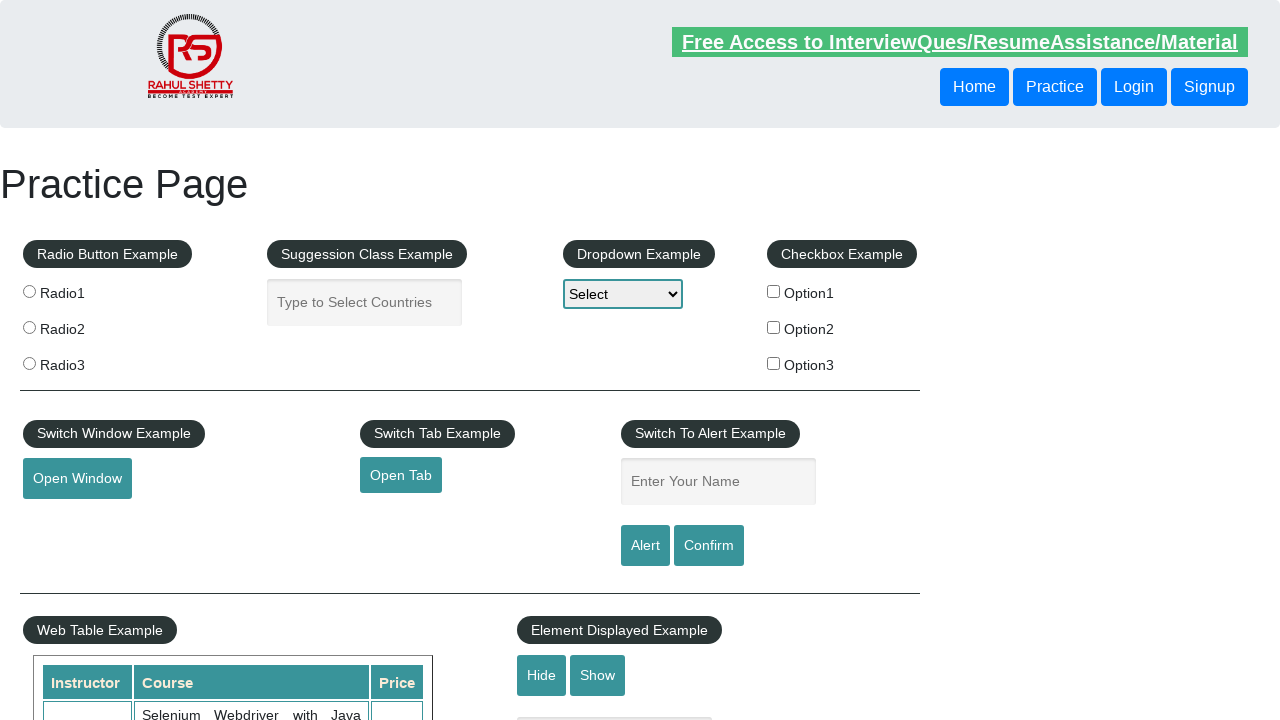

Verified footer link has valid href attribute: #
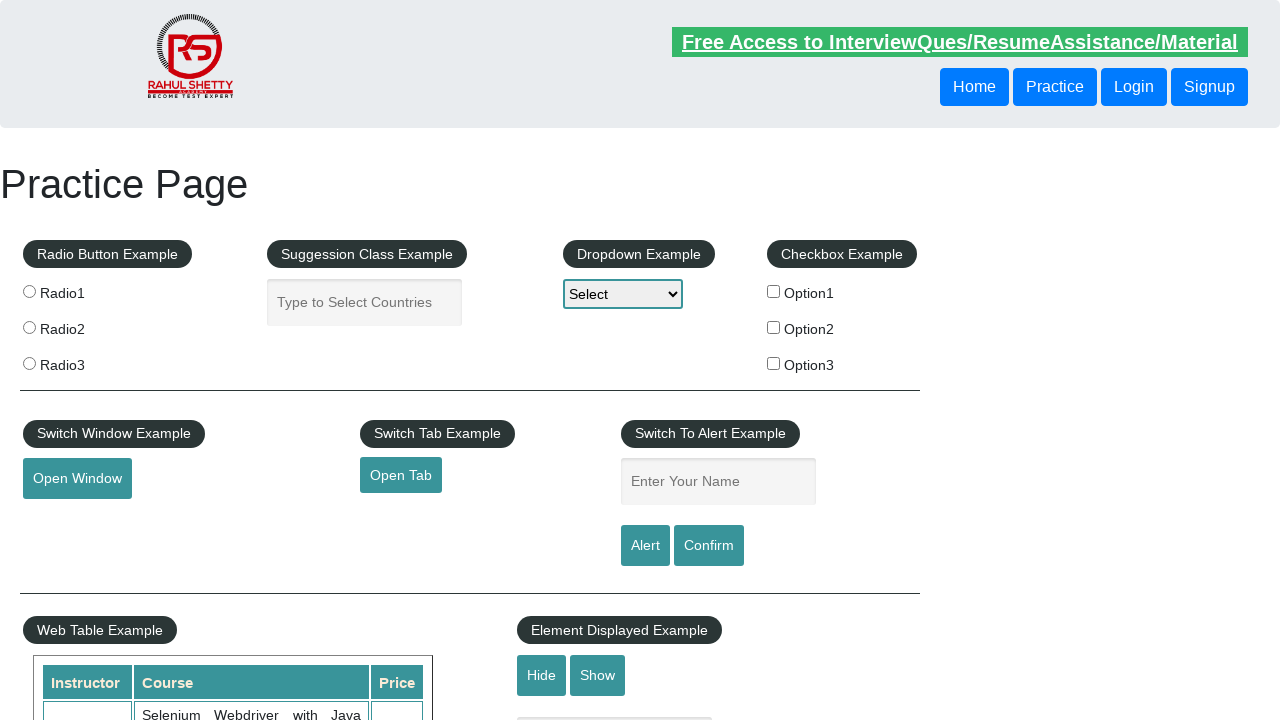

Verified footer link has valid href attribute: #
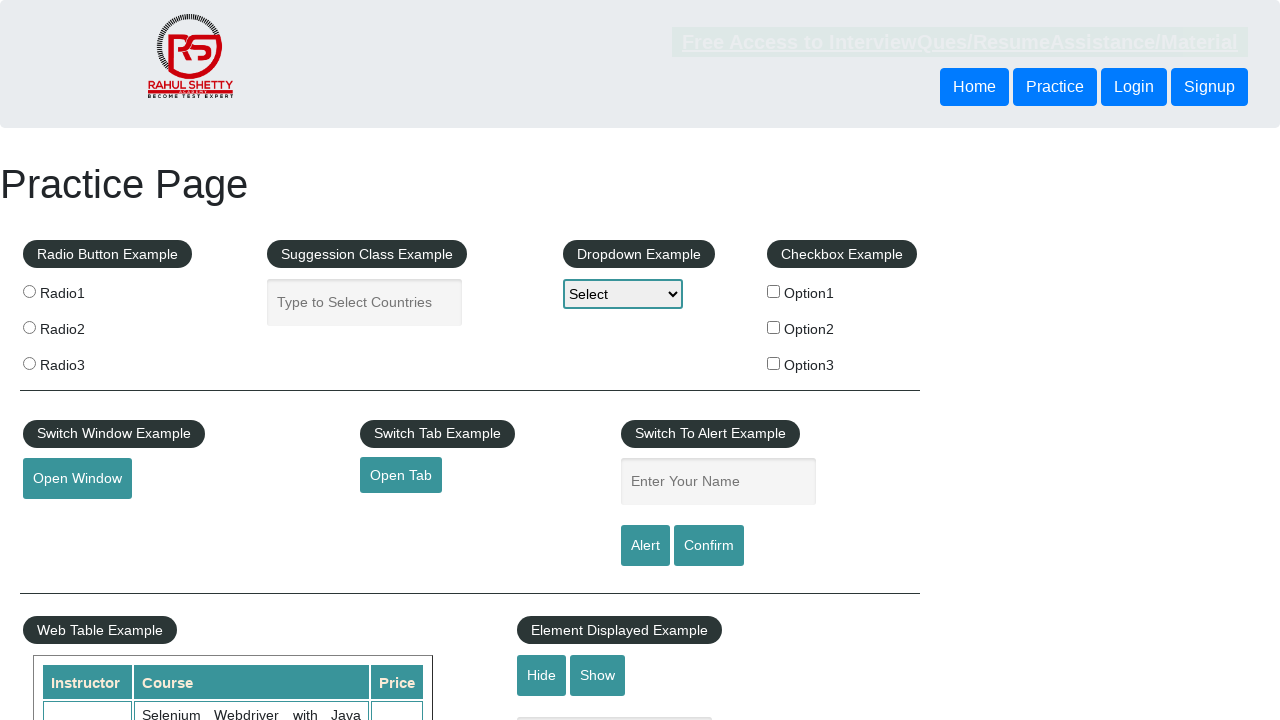

Verified footer link has valid href attribute: #
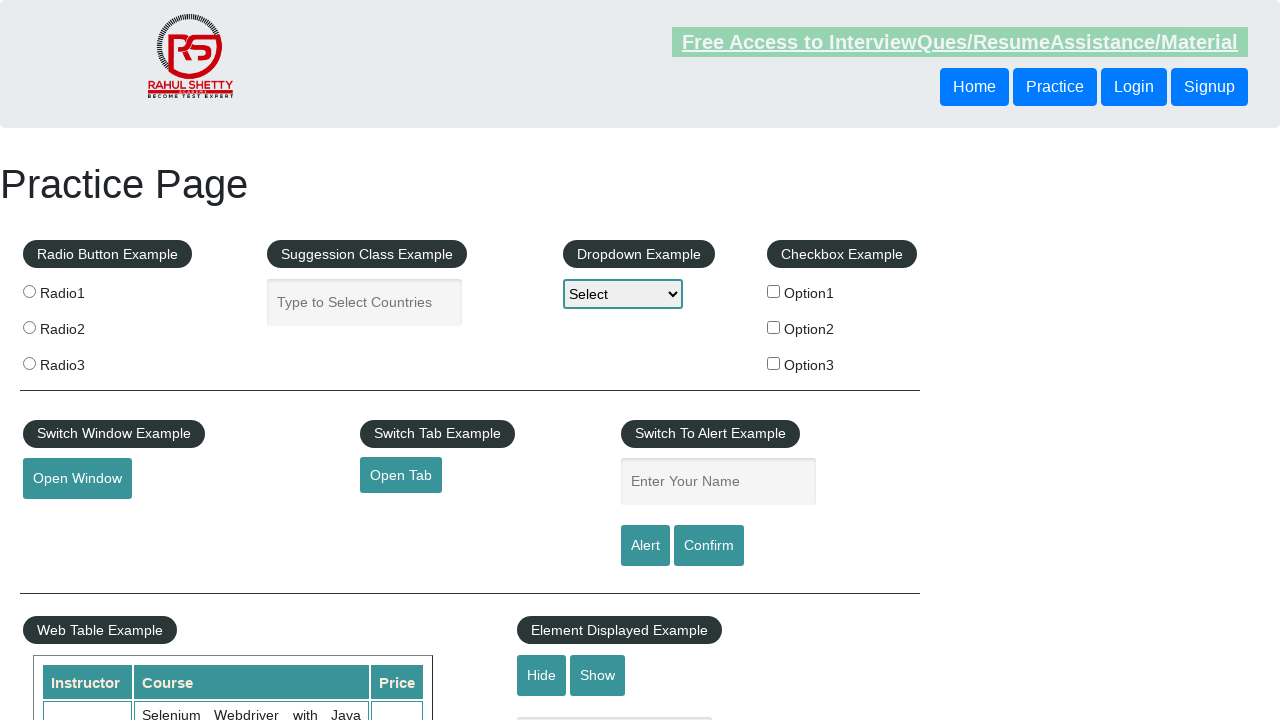

Verified footer link has valid href attribute: #
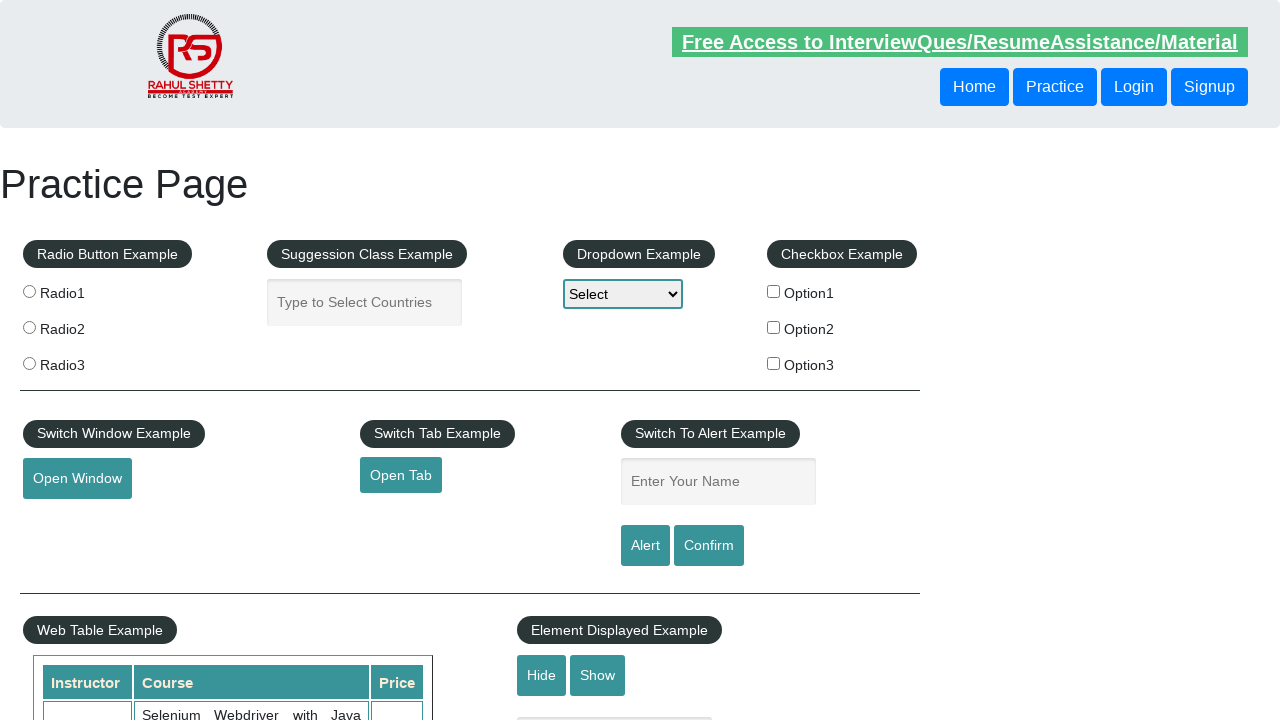

Verified footer link has valid href attribute: #
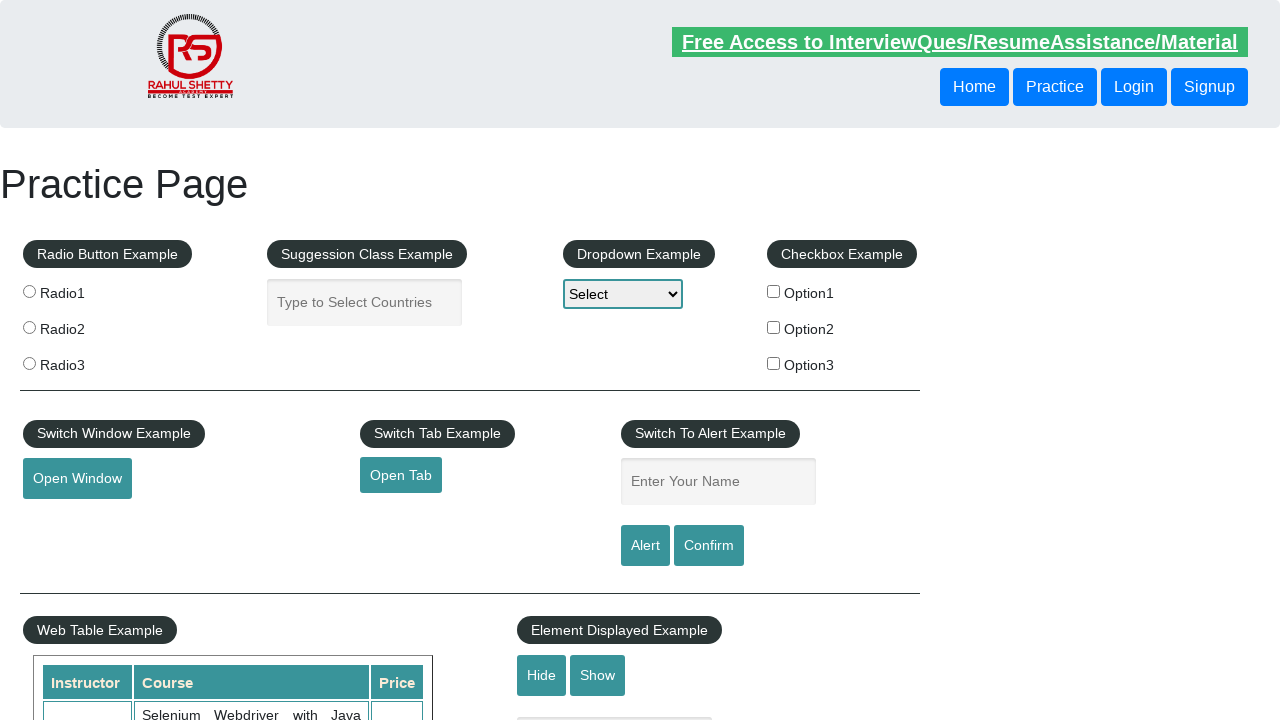

Verified footer link has valid href attribute: #
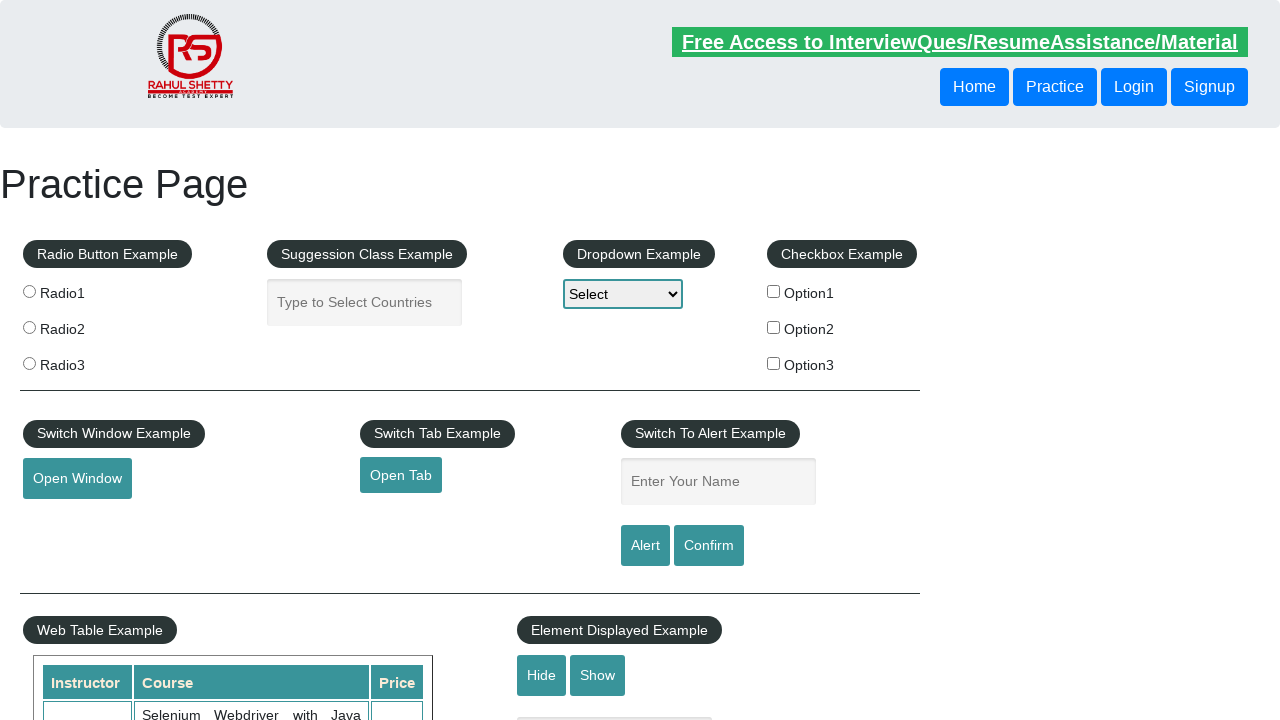

Verified footer link has valid href attribute: #
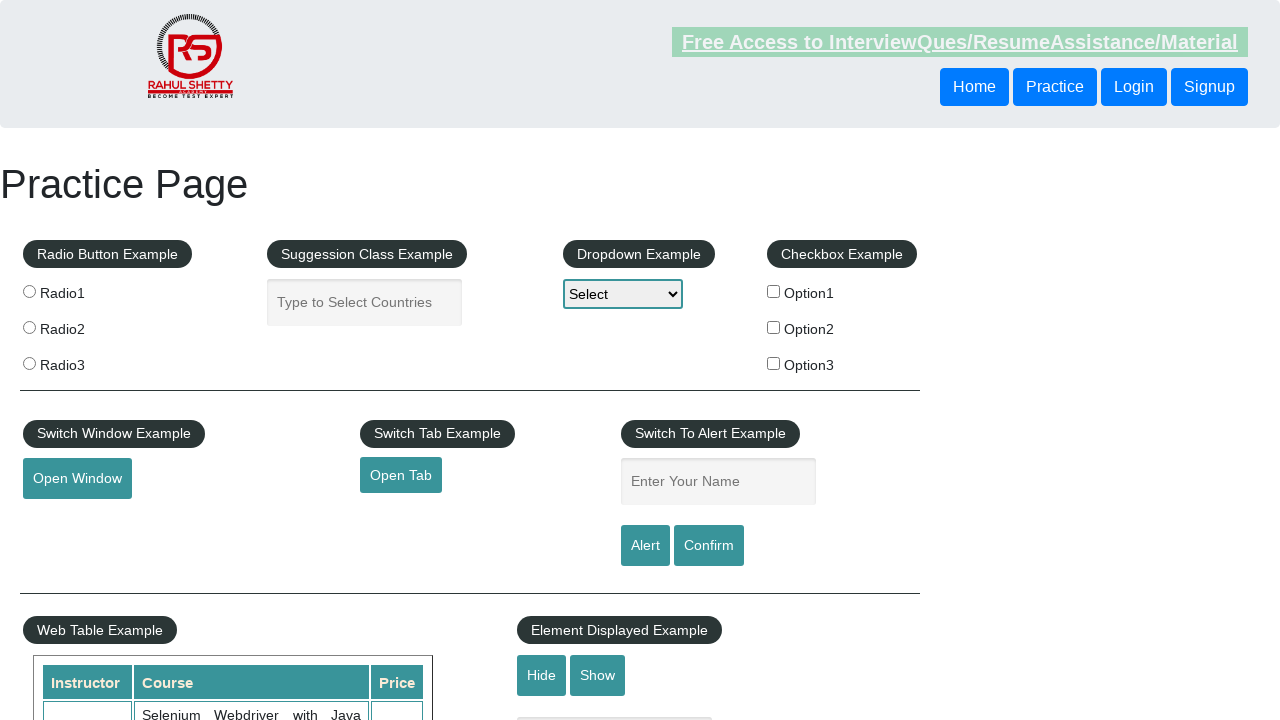

Verified footer link has valid href attribute: #
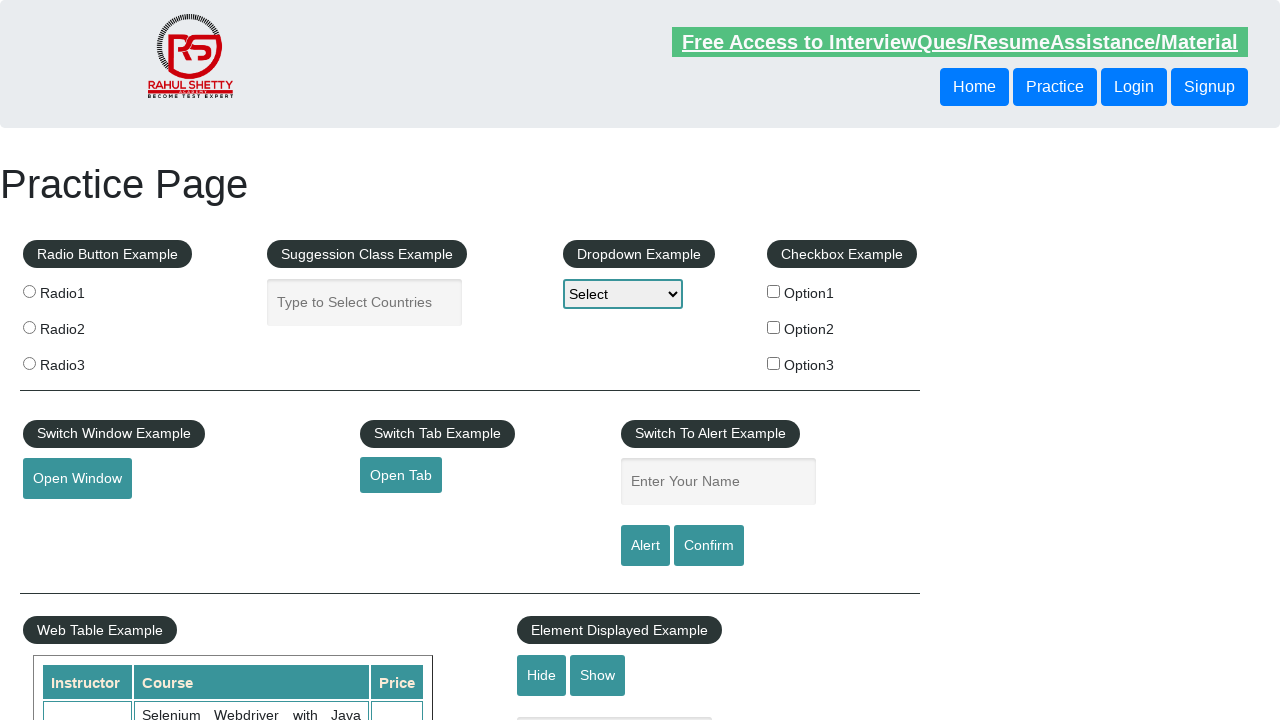

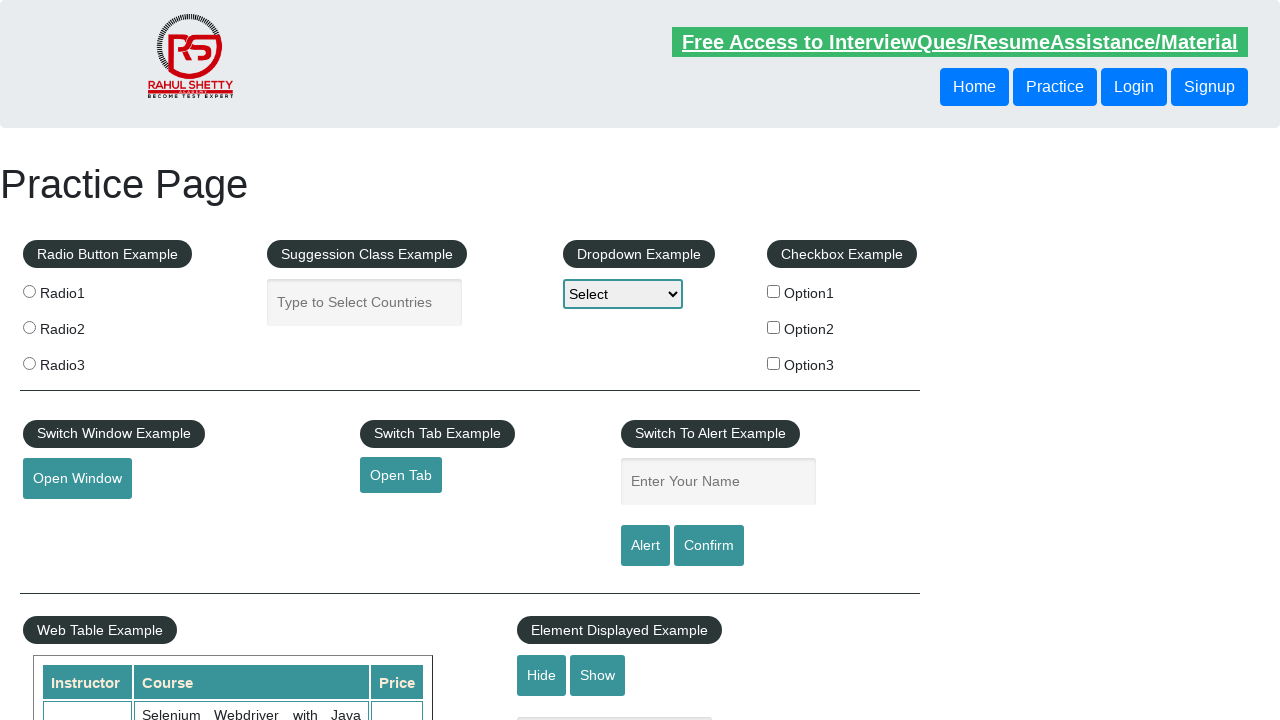